Tests checkbox functionality on a practice page by clicking a checkbox, verifying its selection state, clicking it again, and verifying it remains enabled.

Starting URL: http://qaclickacademy.com/practice.php

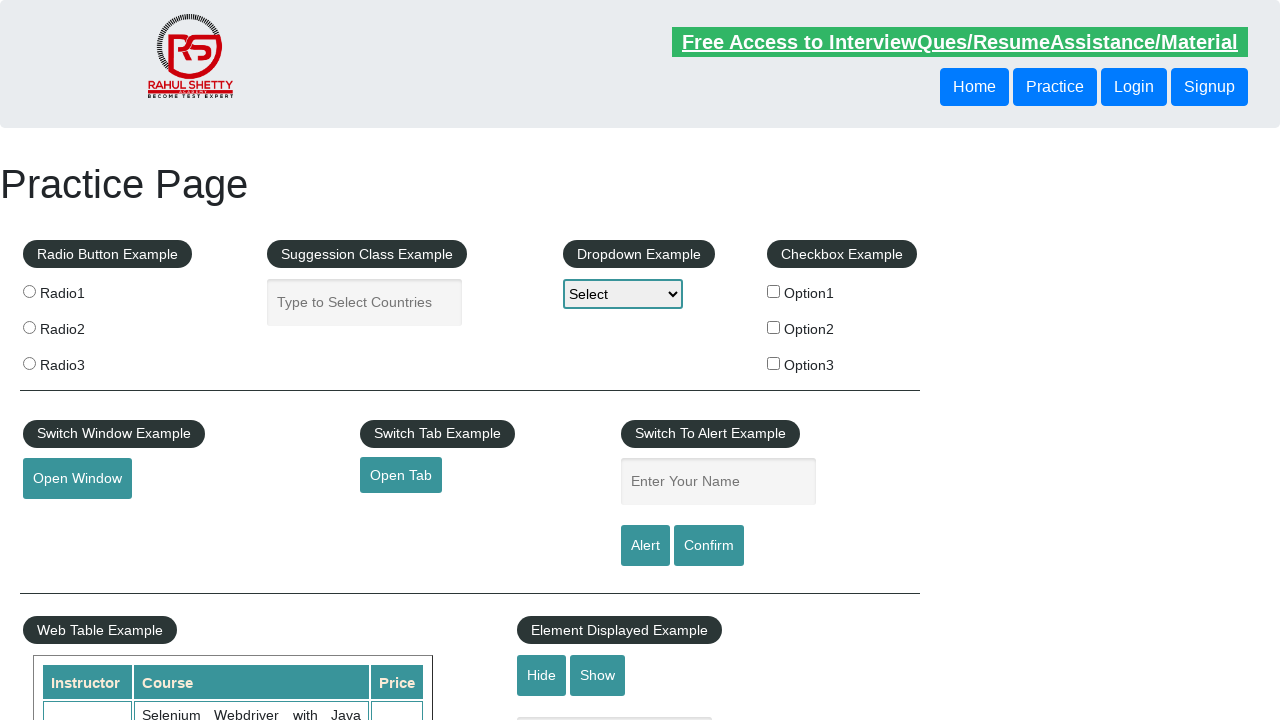

Clicked first checkbox to select it at (774, 291) on #checkBoxOption1
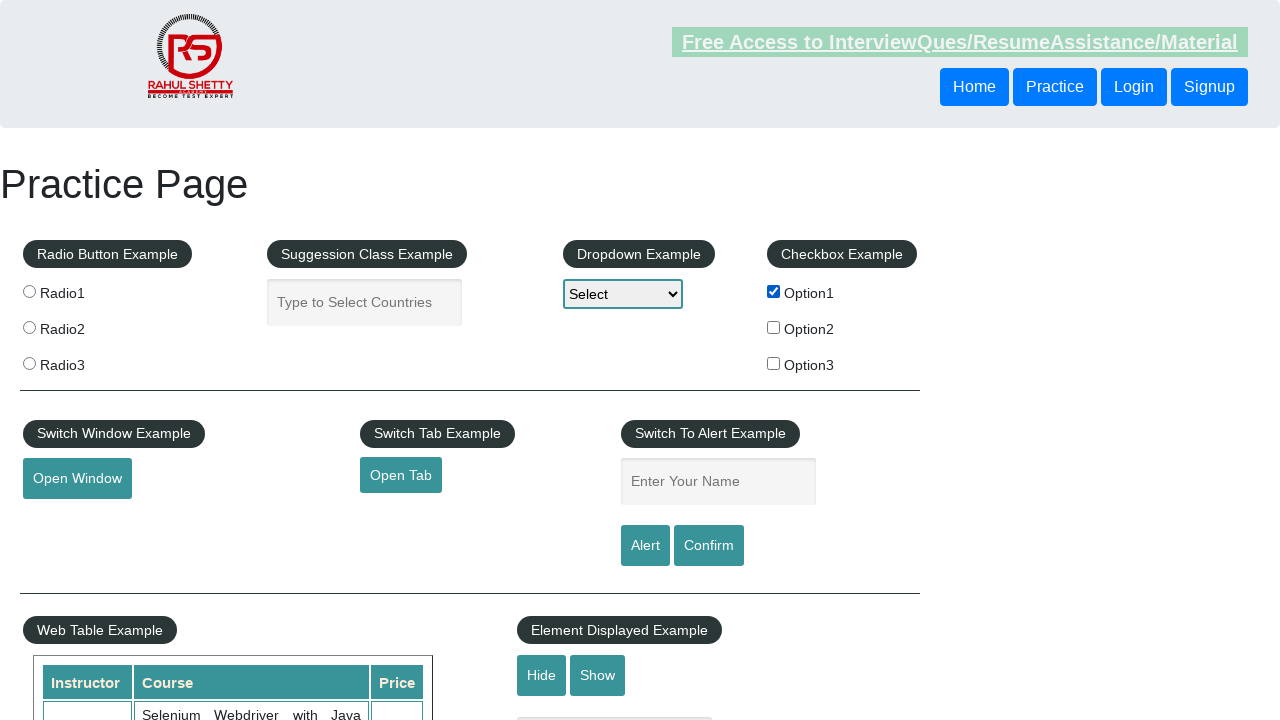

Verified checkbox is selected
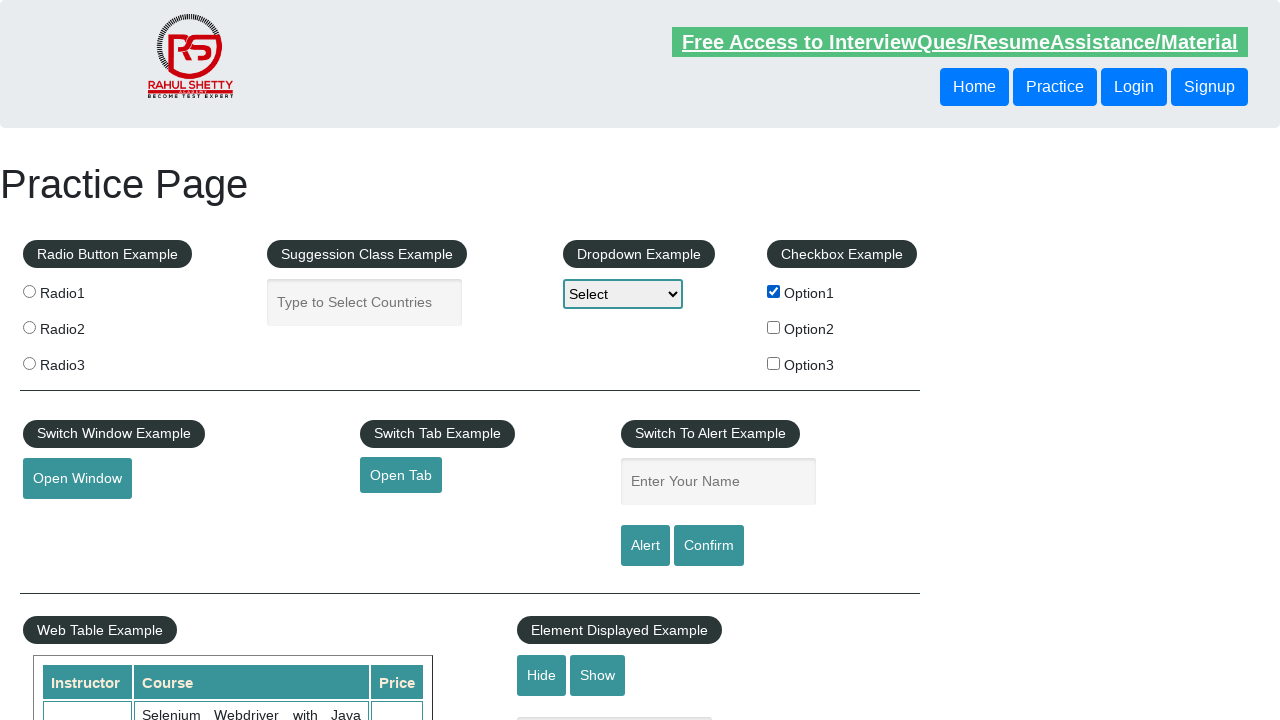

Clicked checkbox again to uncheck it at (774, 291) on #checkBoxOption1
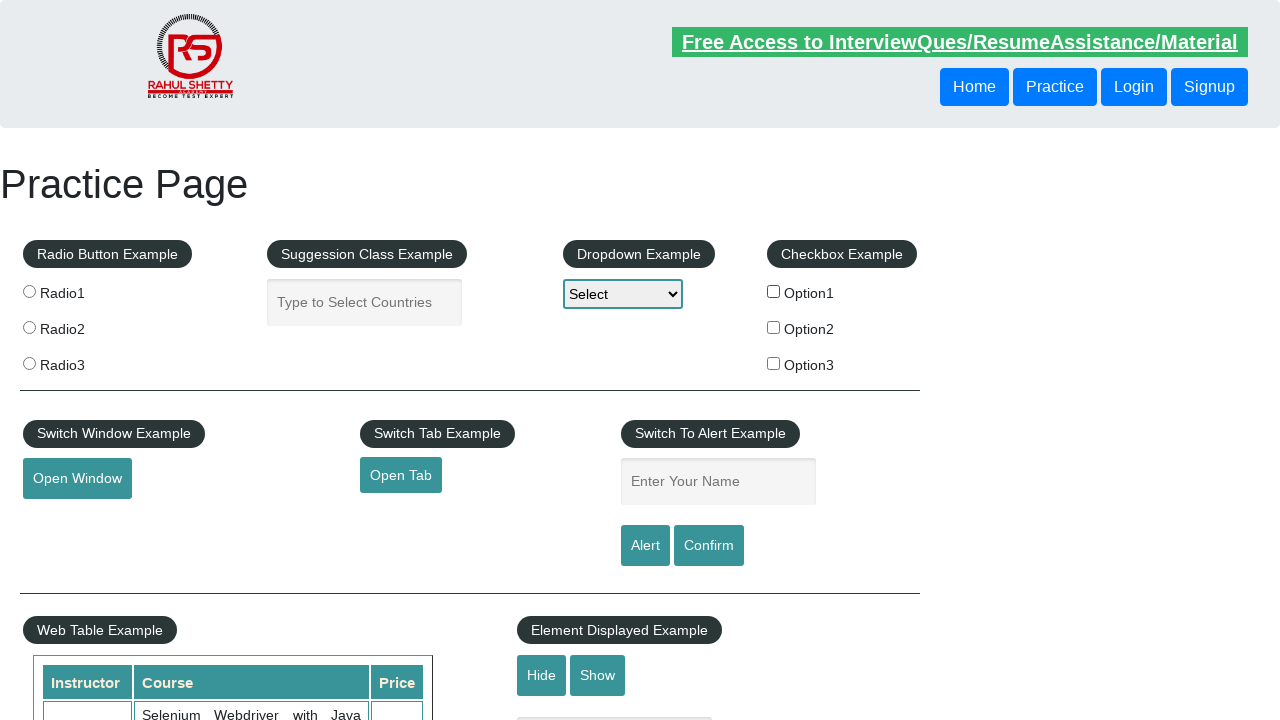

Verified checkbox is still enabled
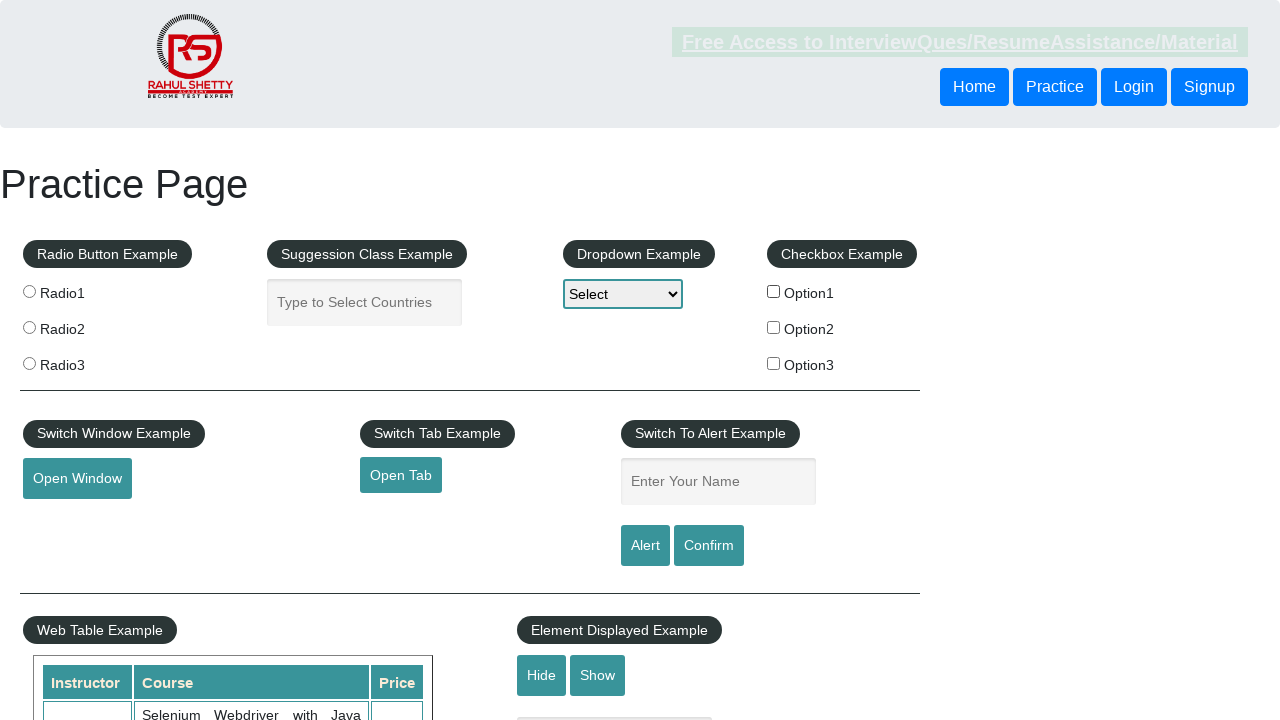

Retrieved count of all checkboxes on page: 3
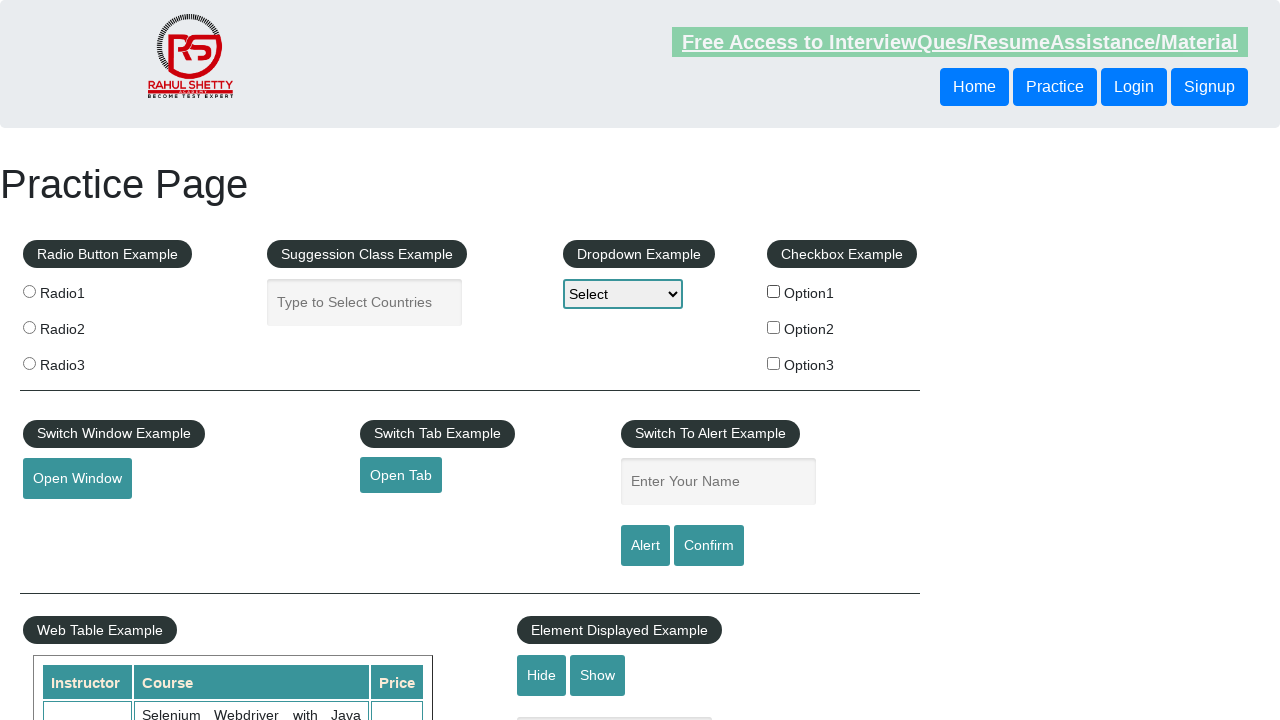

Printed checkbox count: 3
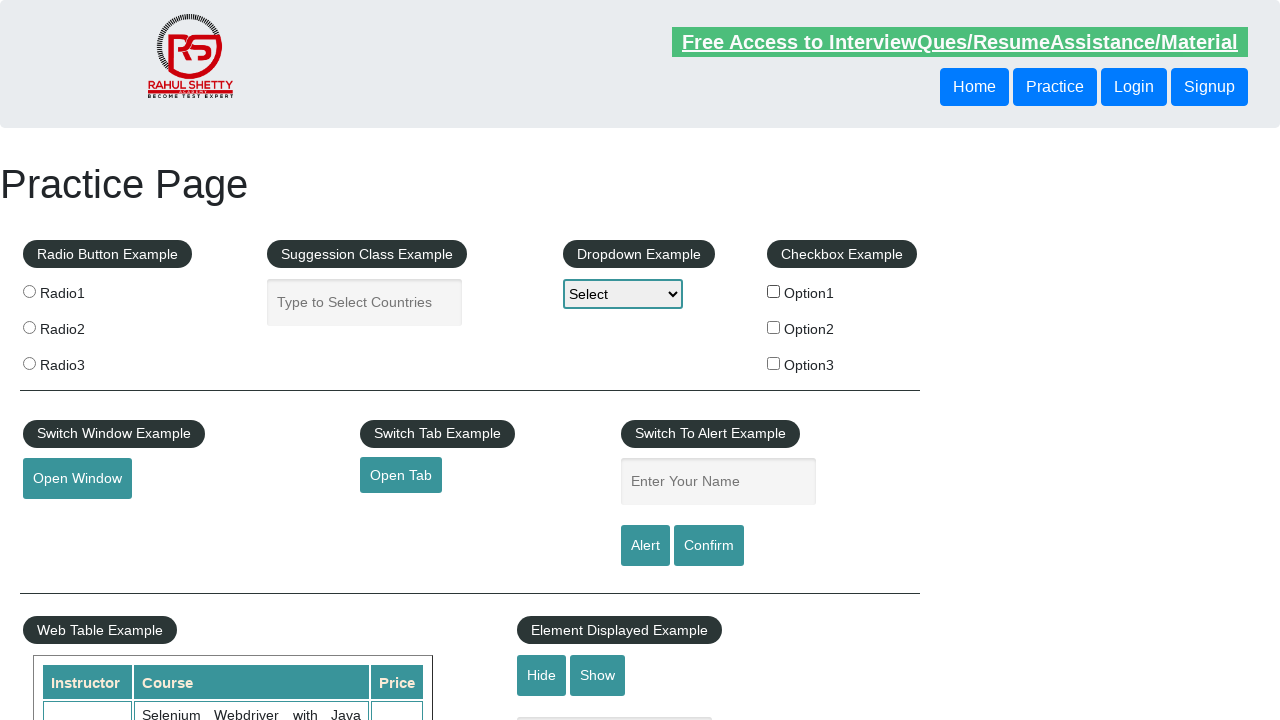

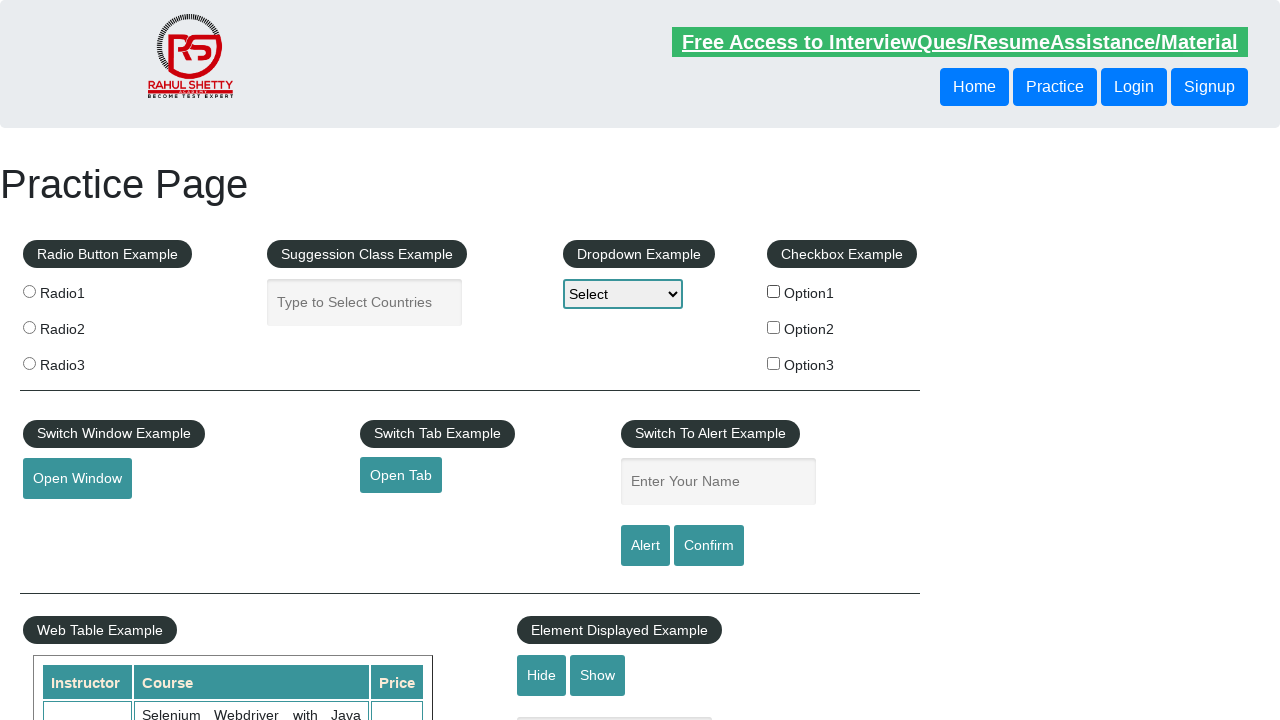